Tests date picker functionality by selecting a specific date (December 25, 1994) from a calendar widget on a dummy ticket booking form

Starting URL: https://www.dummyticket.com/dummy-ticket-for-visa-application/

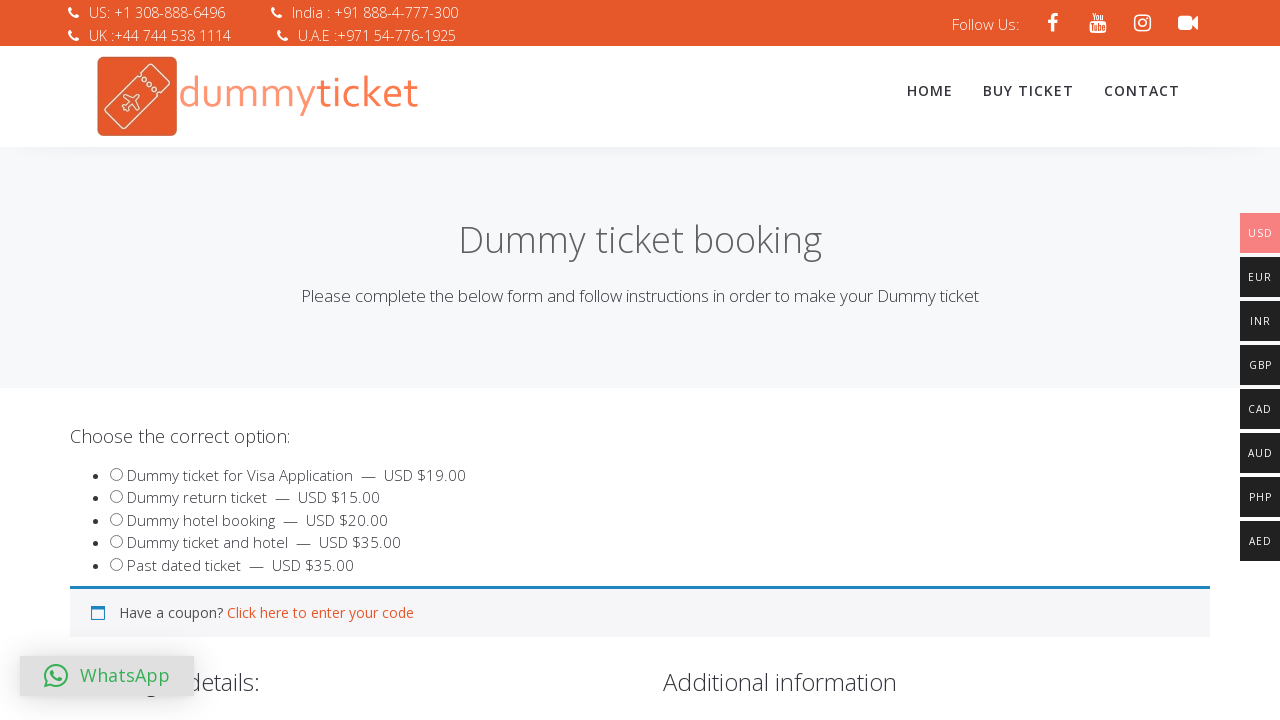

Clicked on date of birth field to open datepicker at (344, 360) on input#dob
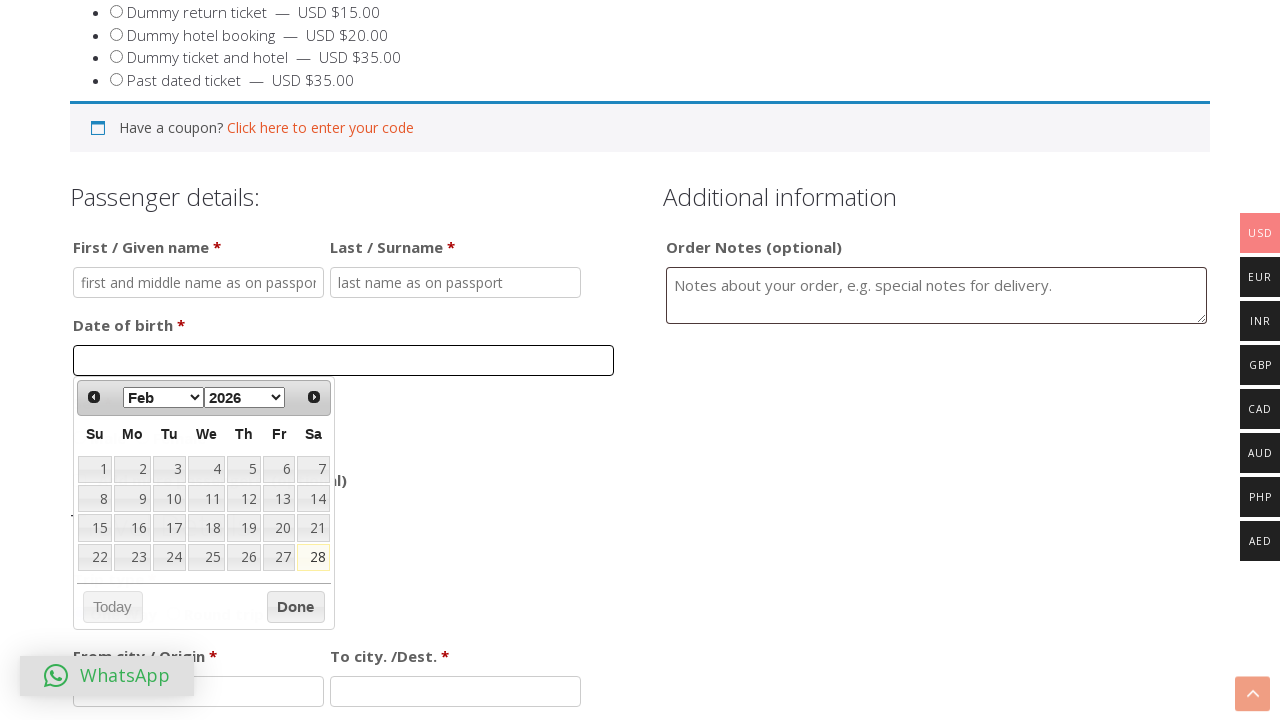

Selected December from month dropdown on select.ui-datepicker-month
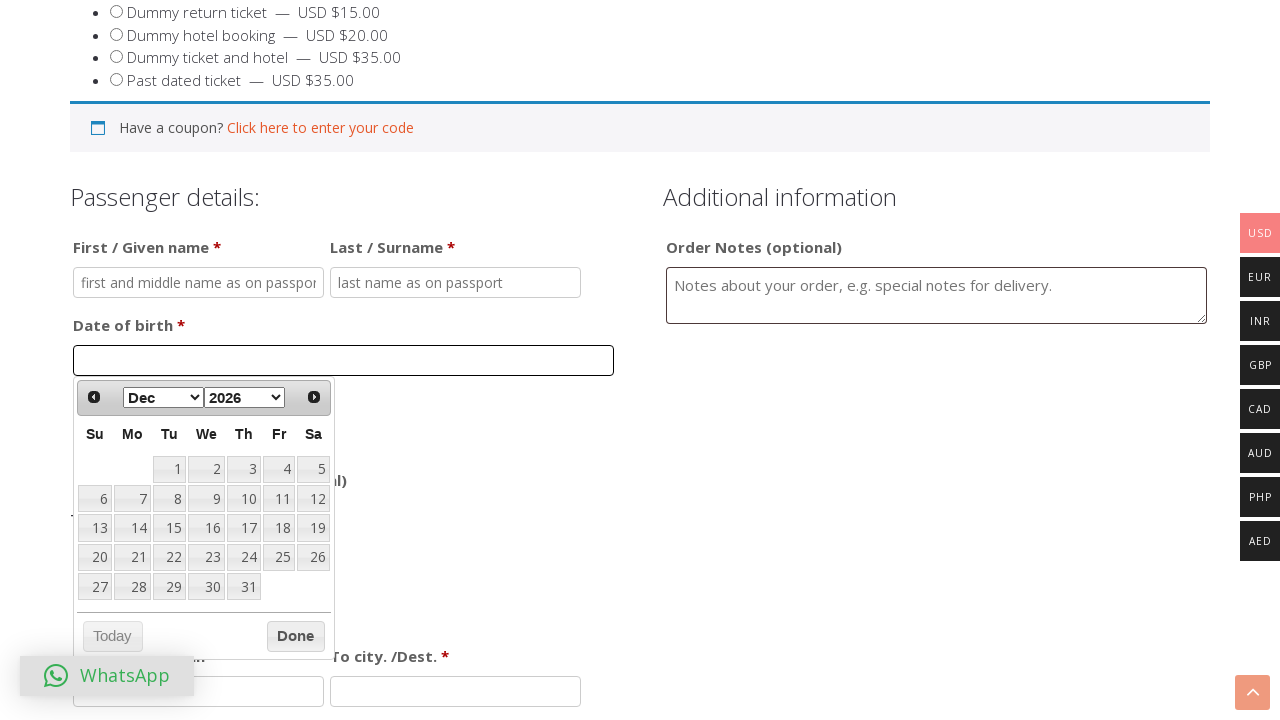

Selected 1994 from year dropdown on select.ui-datepicker-year
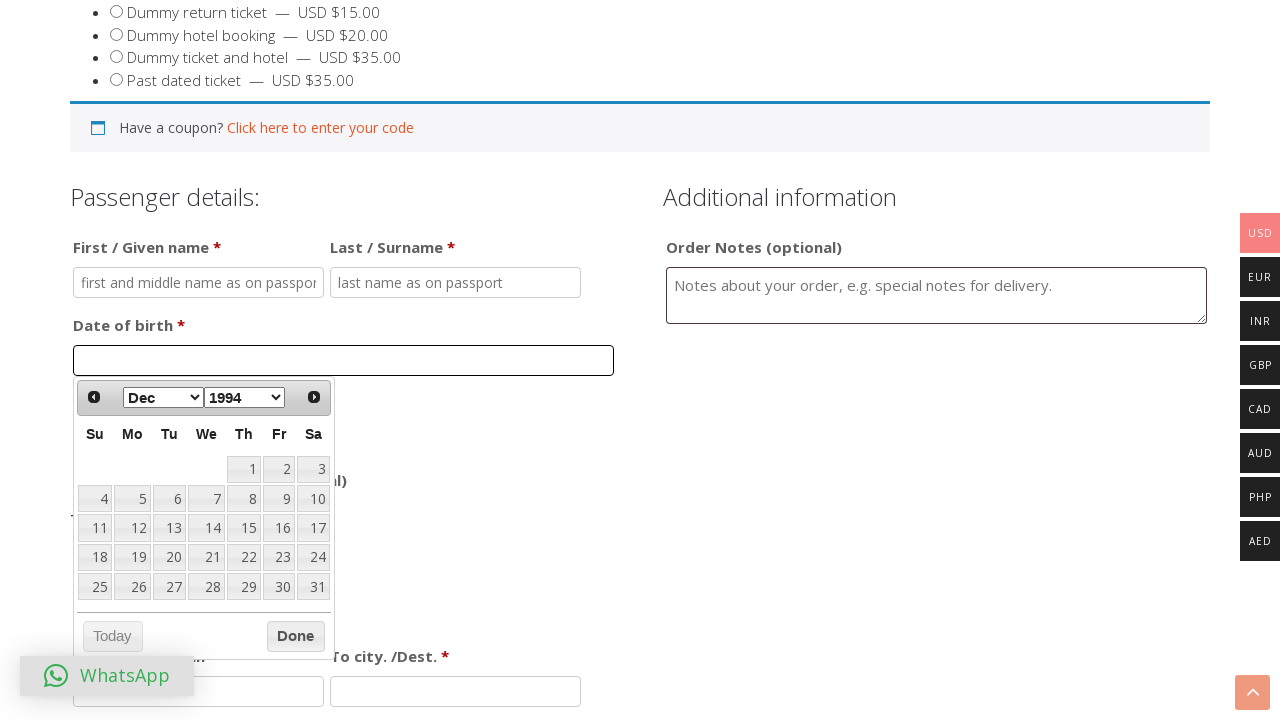

Clicked on day 25 in the calendar to complete date selection (December 25, 1994) at (95, 587) on div#ui-datepicker-div table tbody a:text('25')
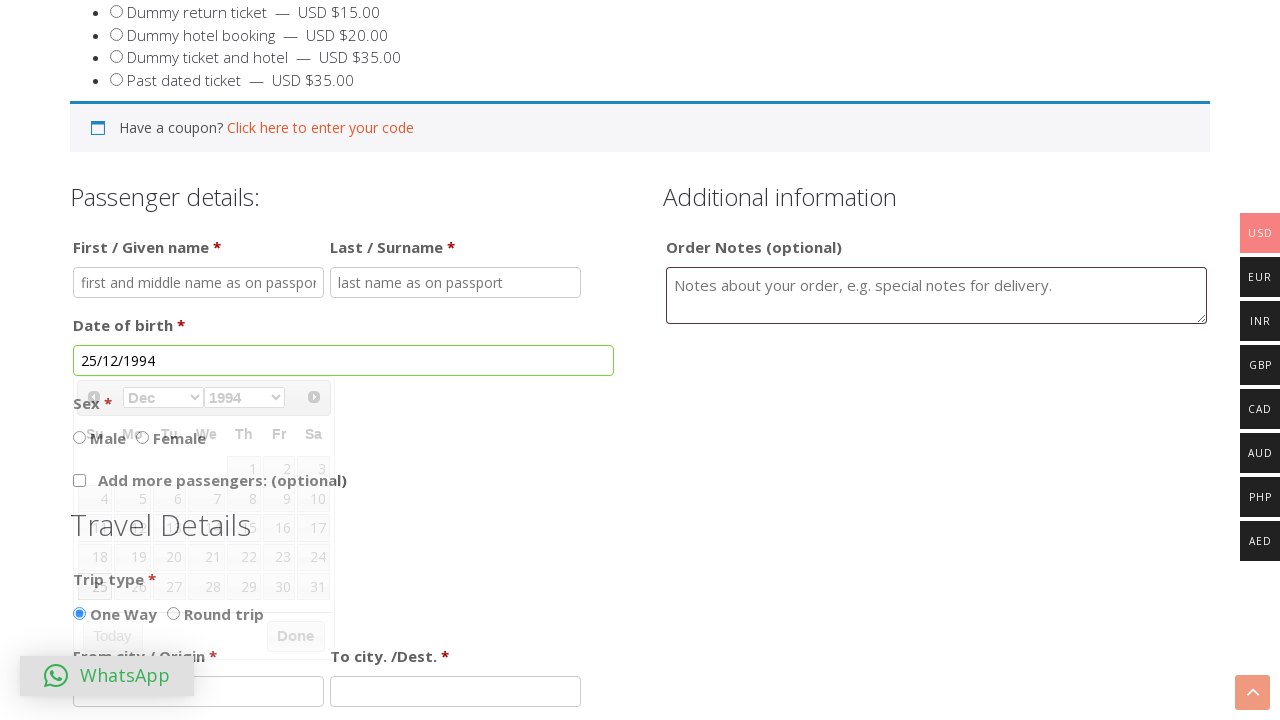

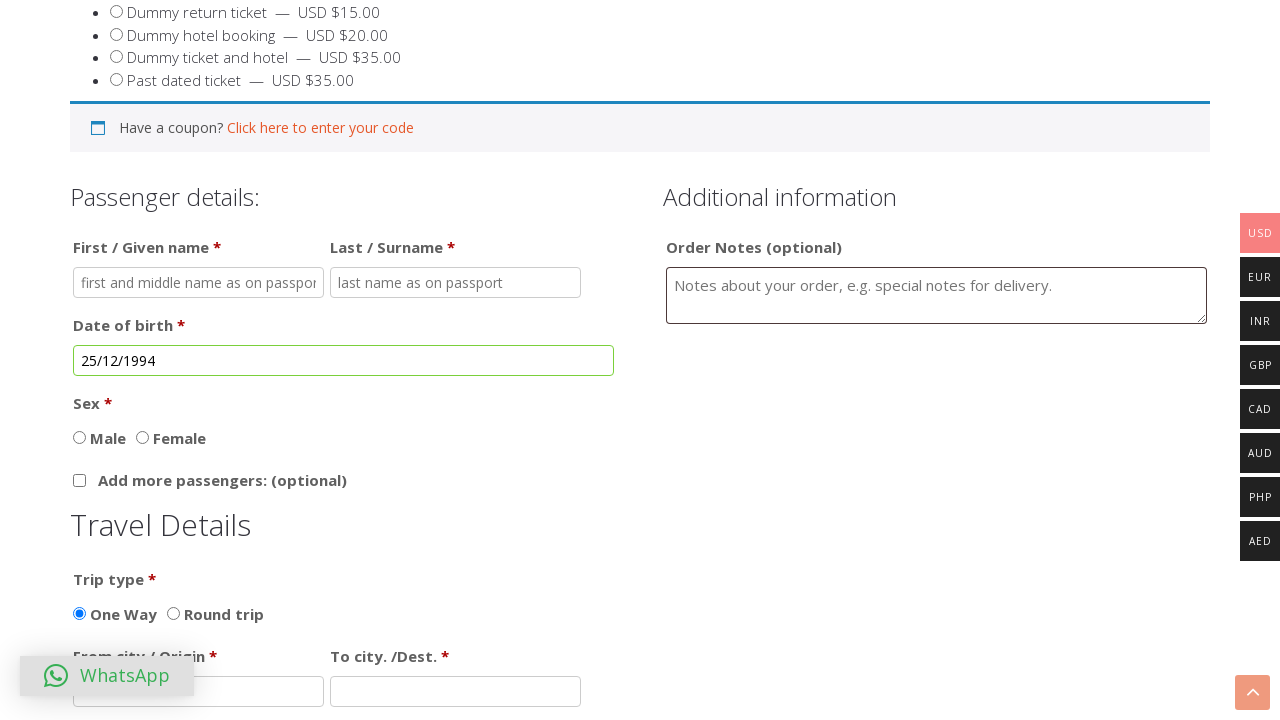